Verifies the License page displays the correct h1 heading

Starting URL: https://flowbite-svelte.com/pages/license

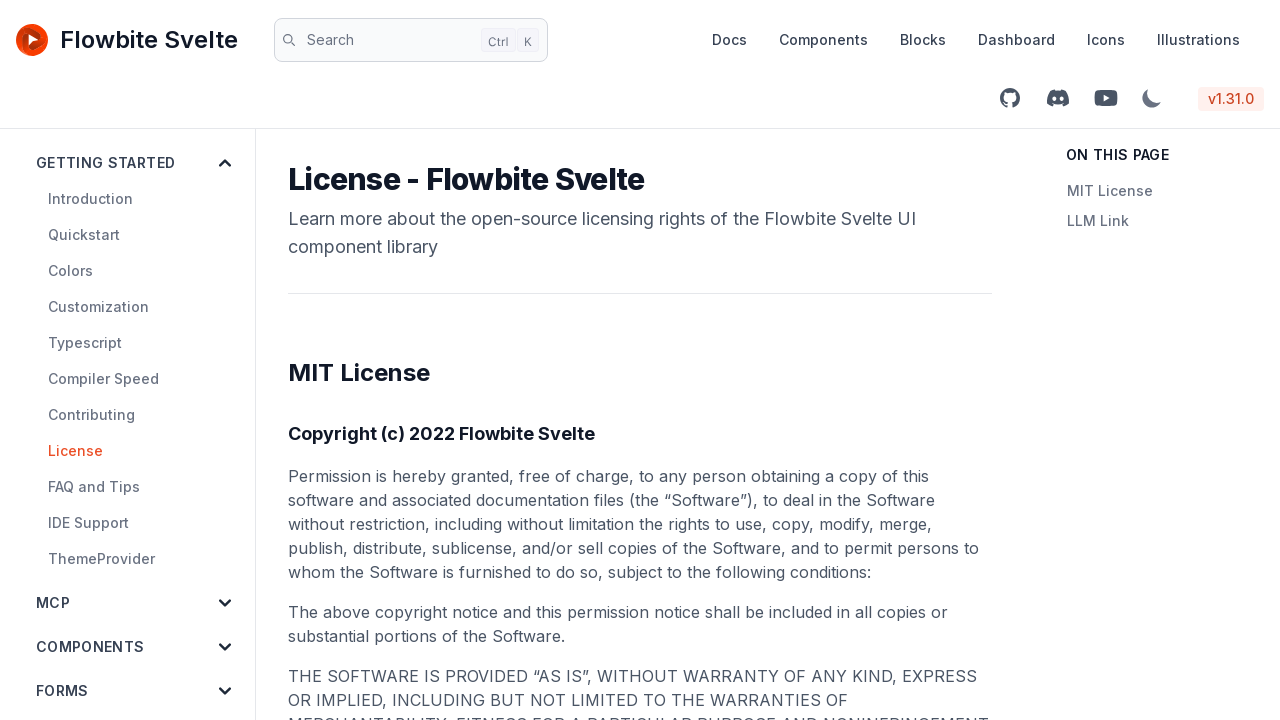

Navigated to License page
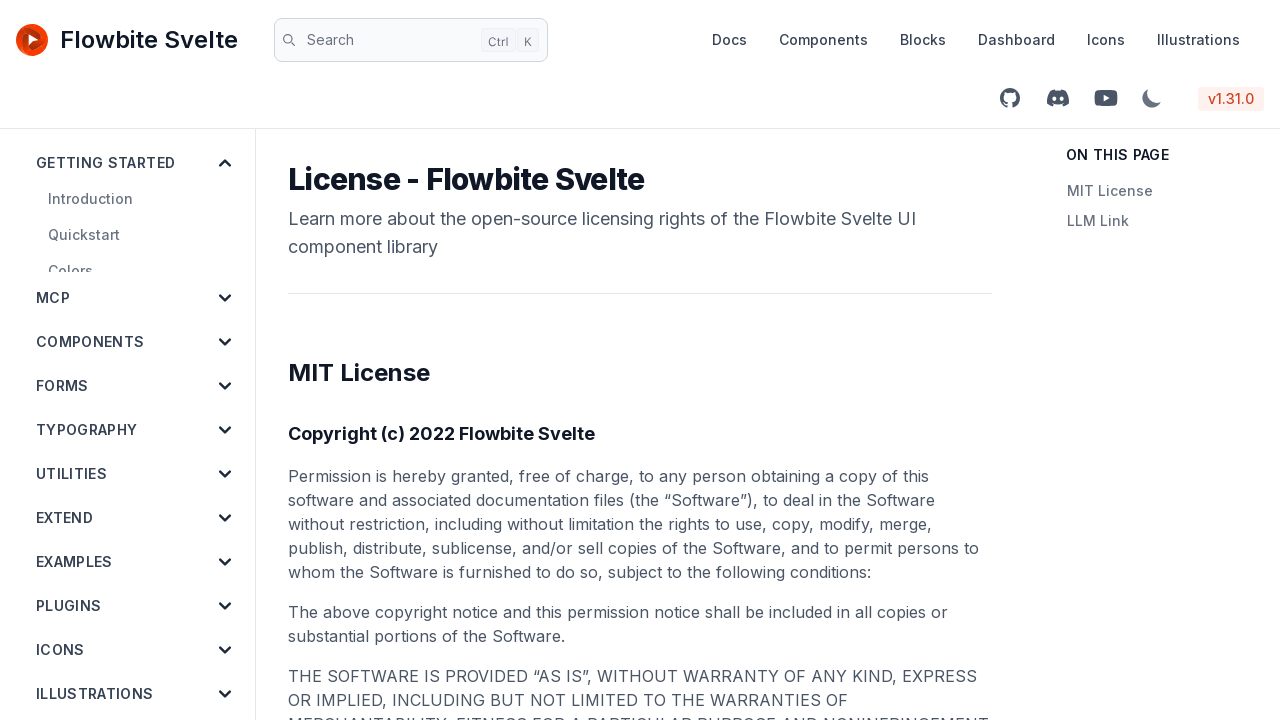

H1 heading loaded on License page
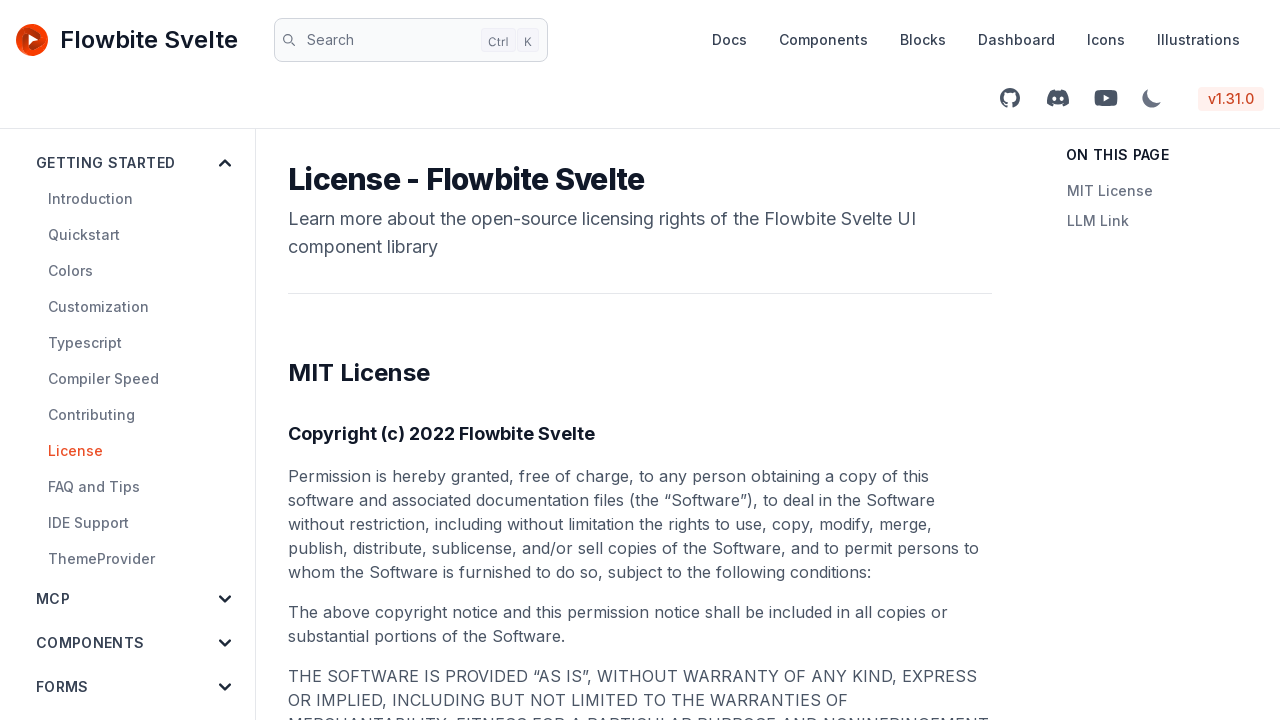

Verified h1 element is present on License page
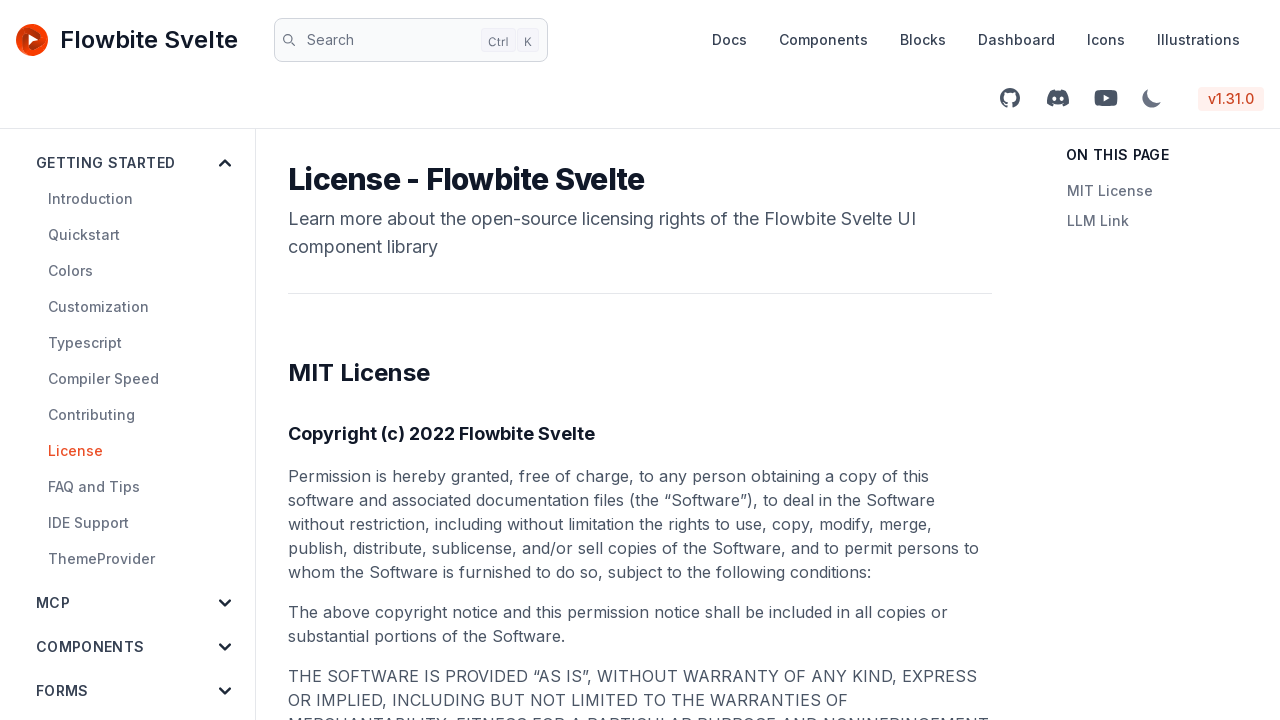

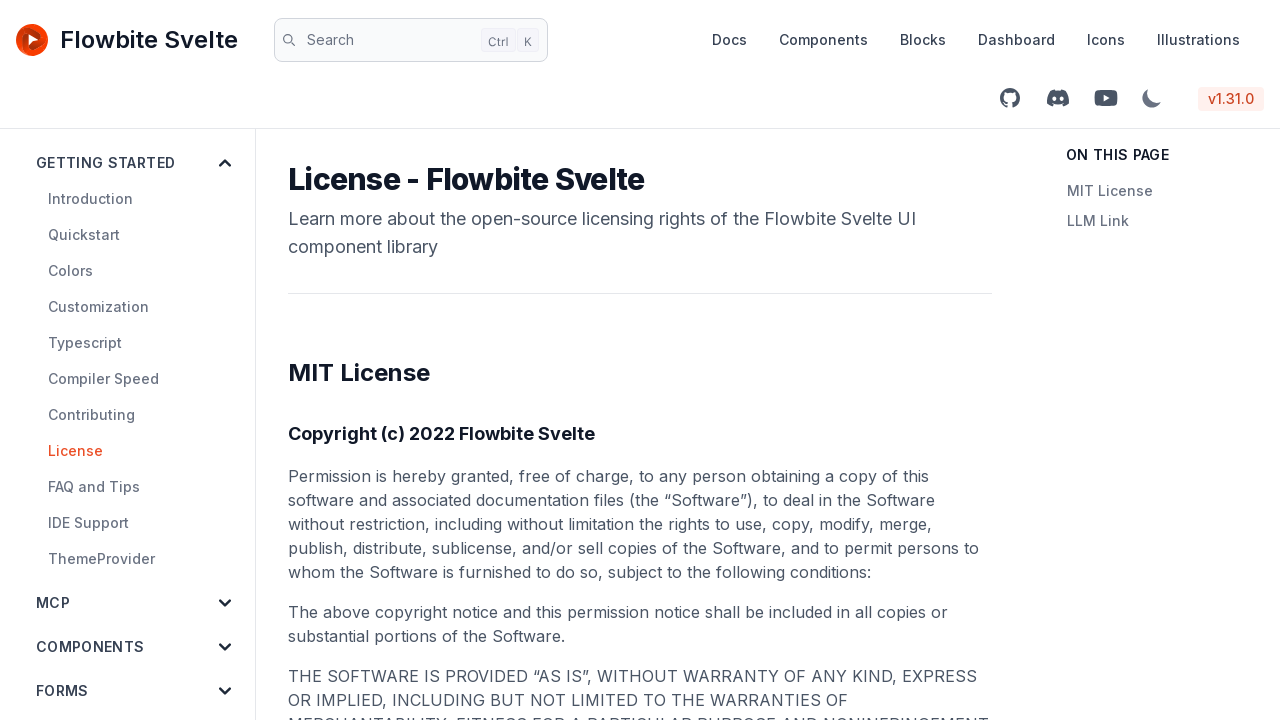